Tests date picker functionality by selecting a specific date (June 15, 2027) through calendar navigation and verifies the selected values

Starting URL: https://rahulshettyacademy.com/seleniumPractise/#/offers

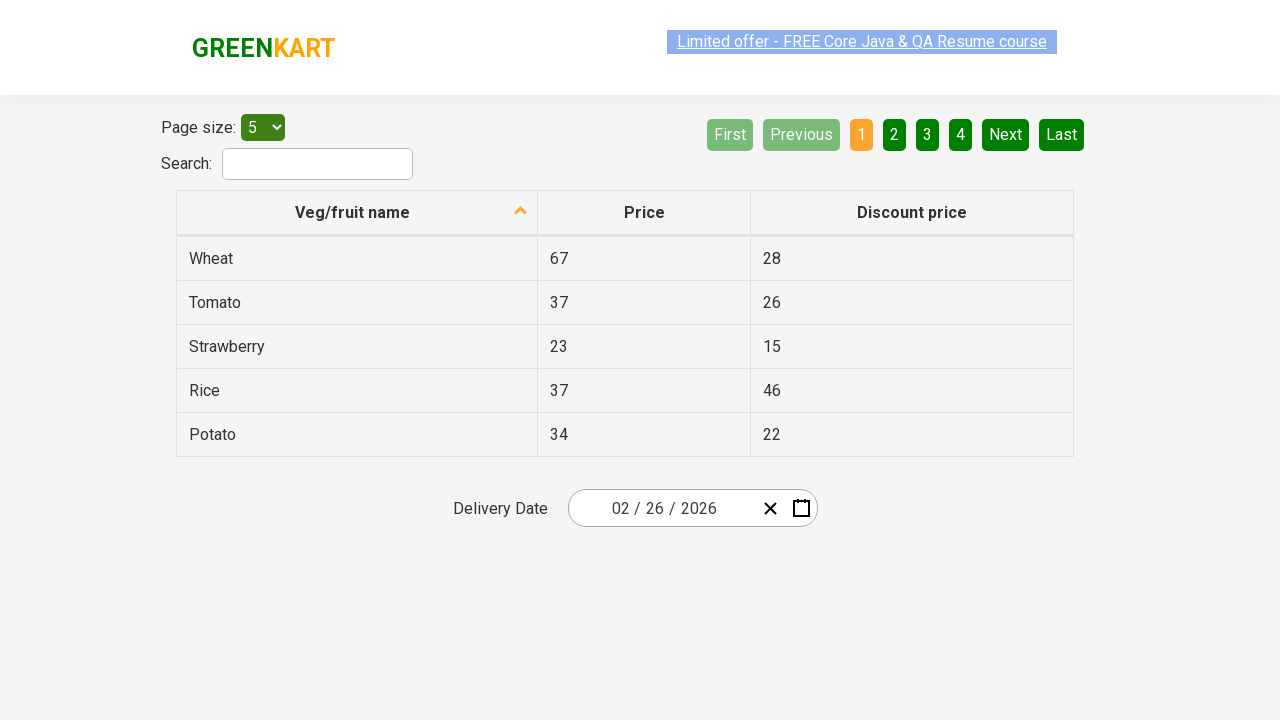

Clicked date picker to open calendar at (662, 508) on .react-date-picker__inputGroup
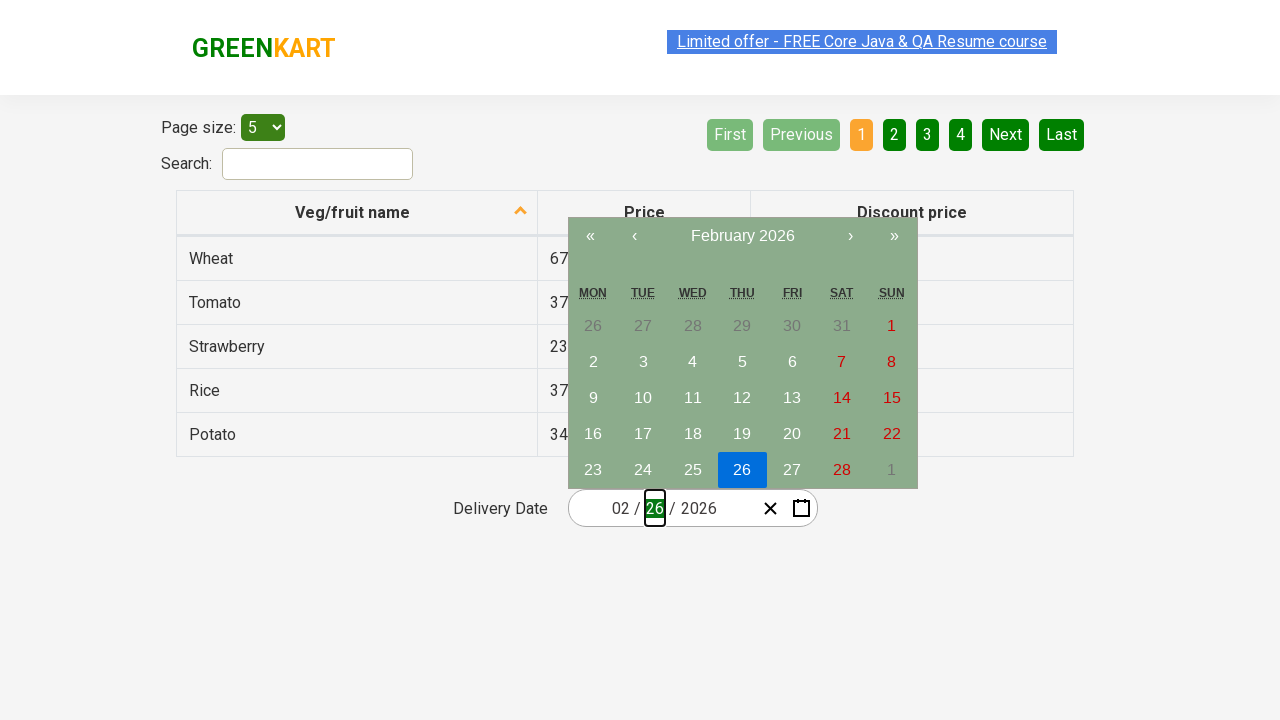

Clicked calendar navigation to go up one level at (742, 240) on .react-calendar__navigation
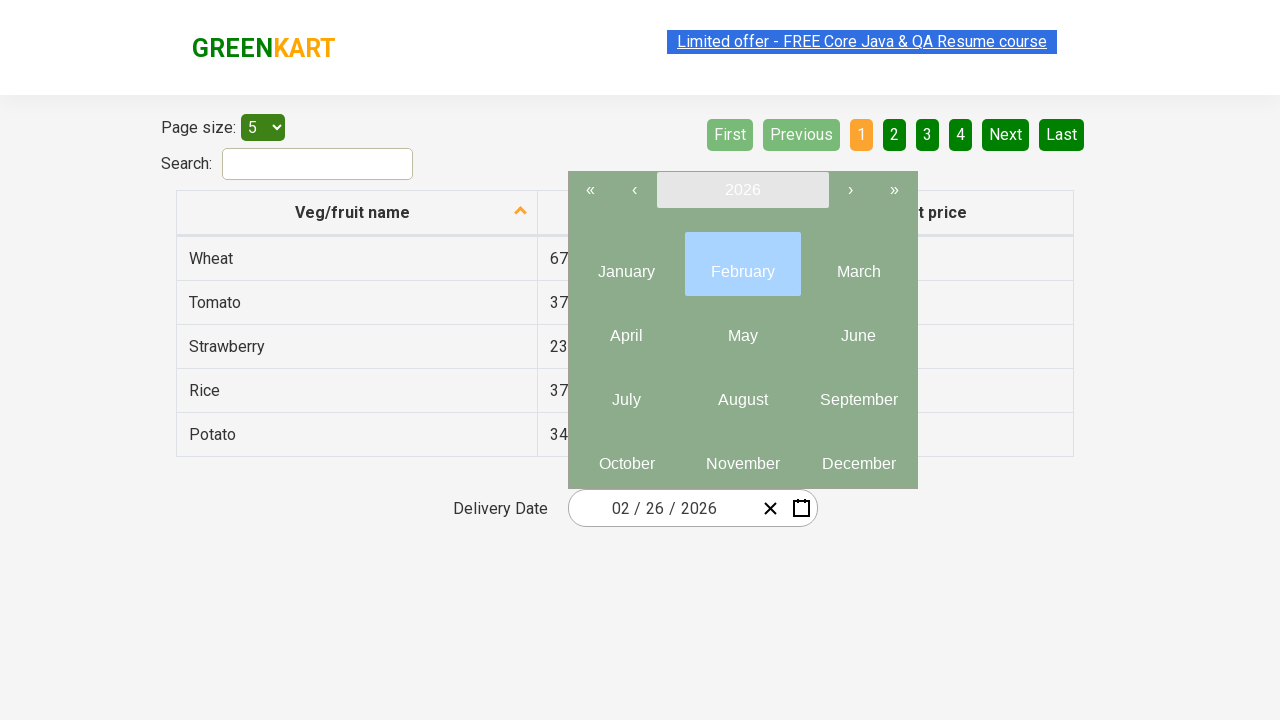

Clicked calendar navigation again to reach year view at (742, 194) on .react-calendar__navigation
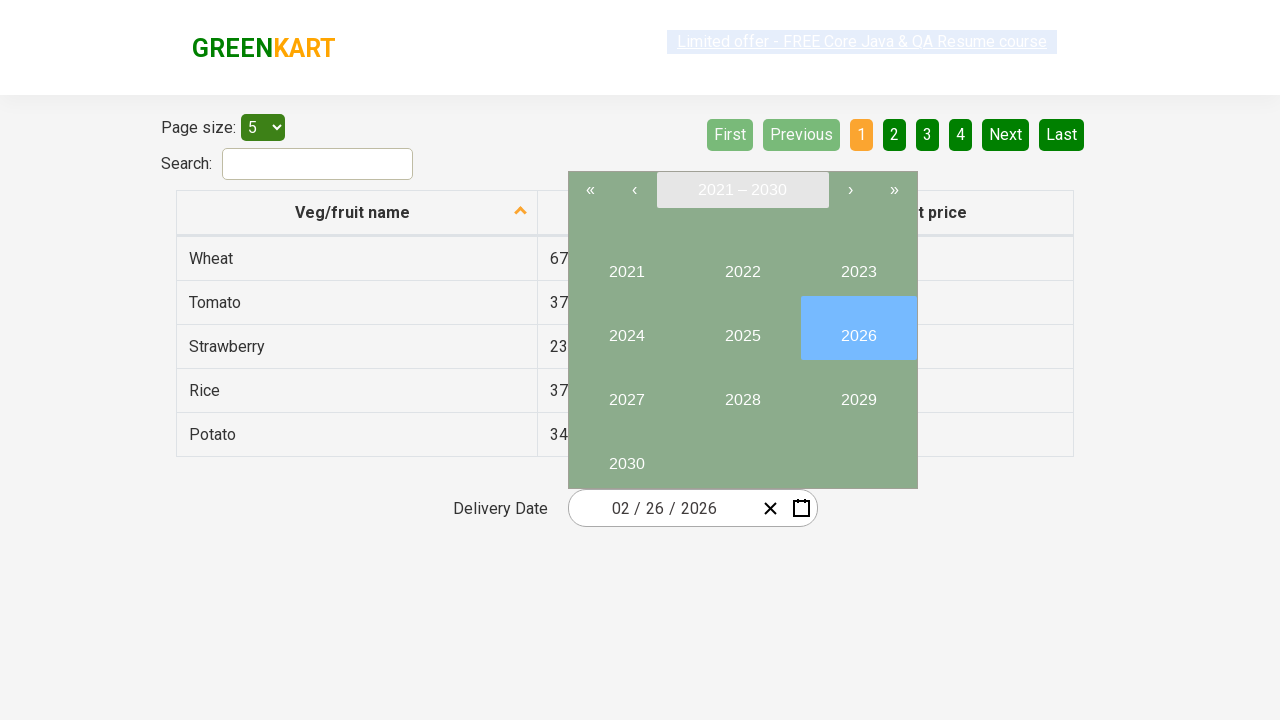

Selected year 2027 at (626, 392) on button:text('2027')
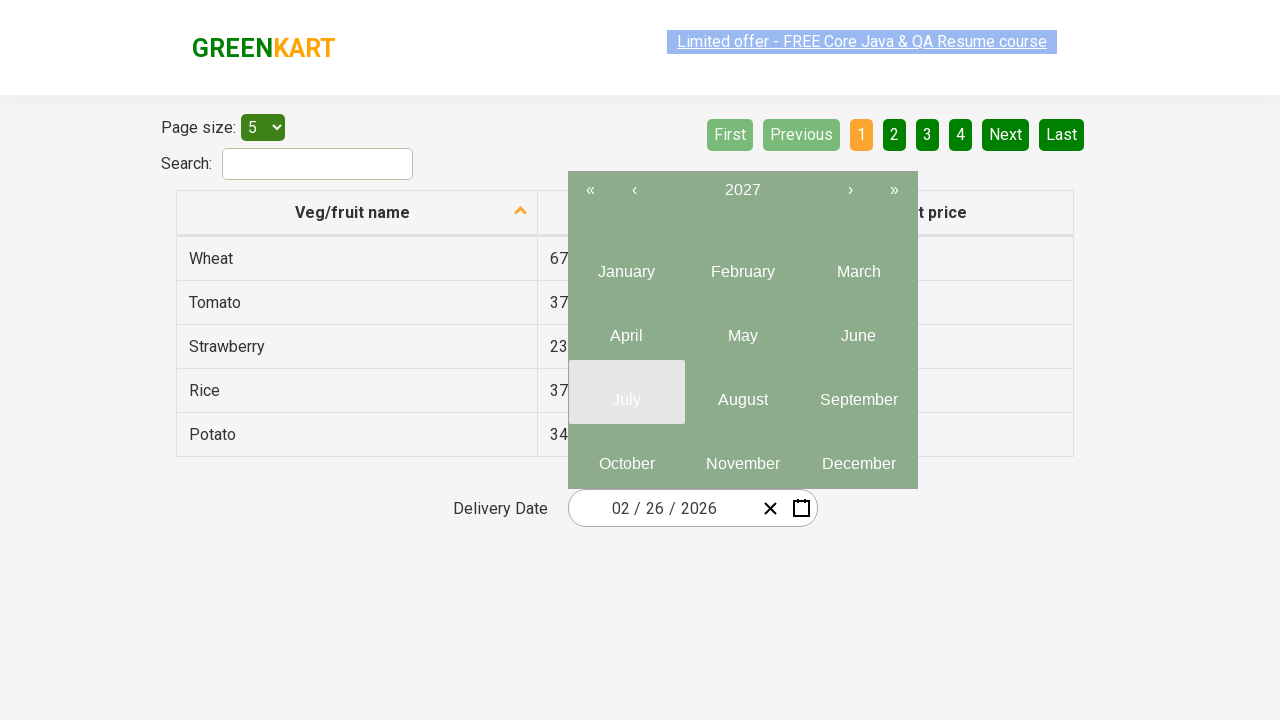

Selected month June (month 6) at (858, 328) on .react-calendar__year-view__months__month >> nth=5
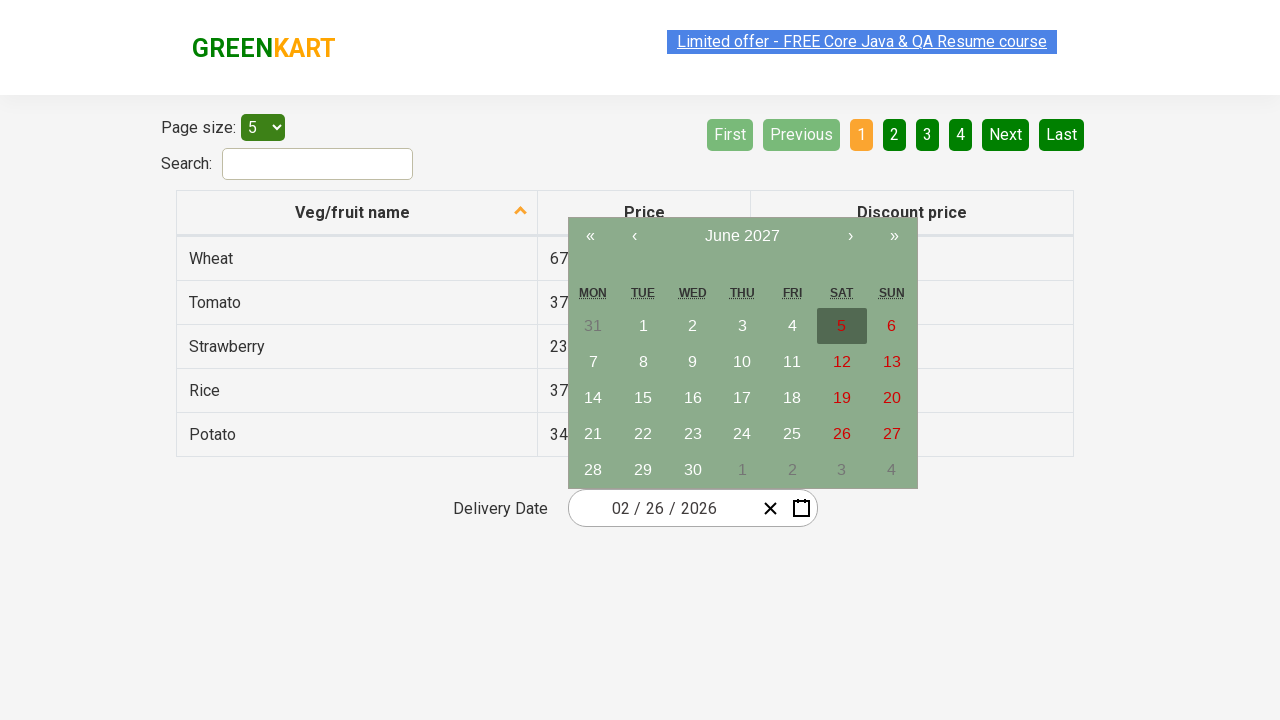

Selected date 15 at (643, 398) on abbr:text('15')
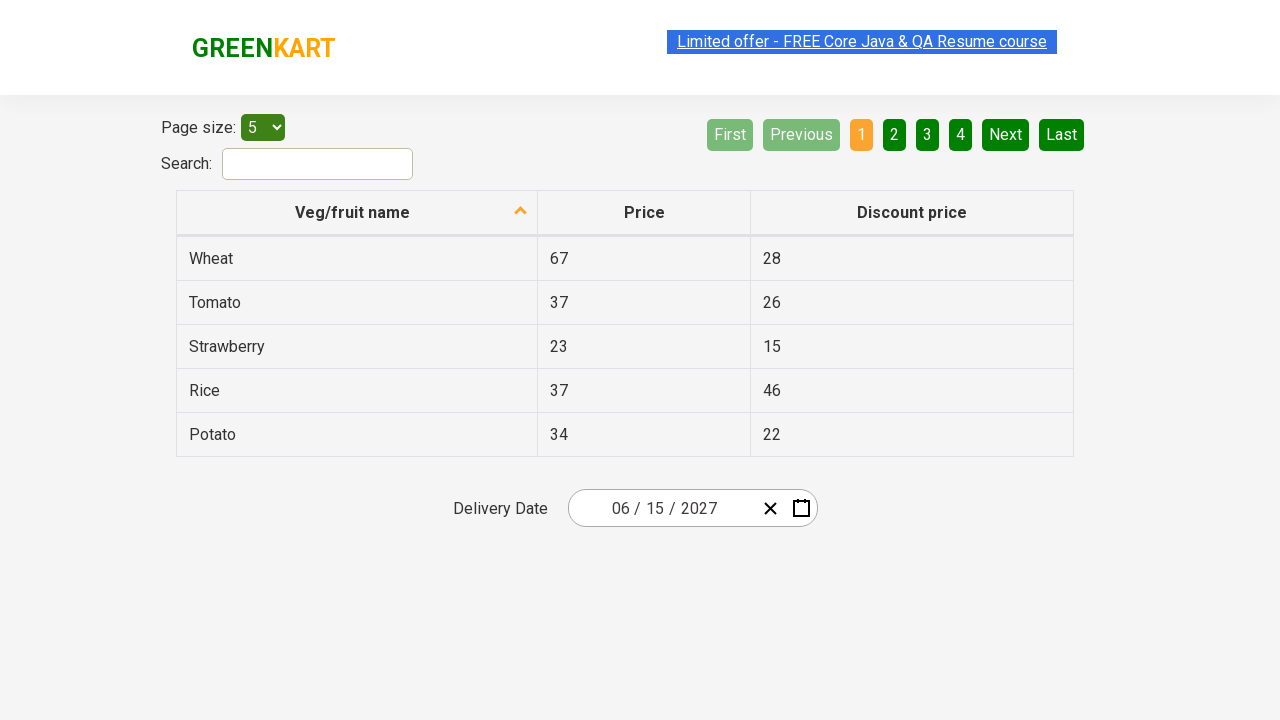

Verified input field 0 has correct value: 6
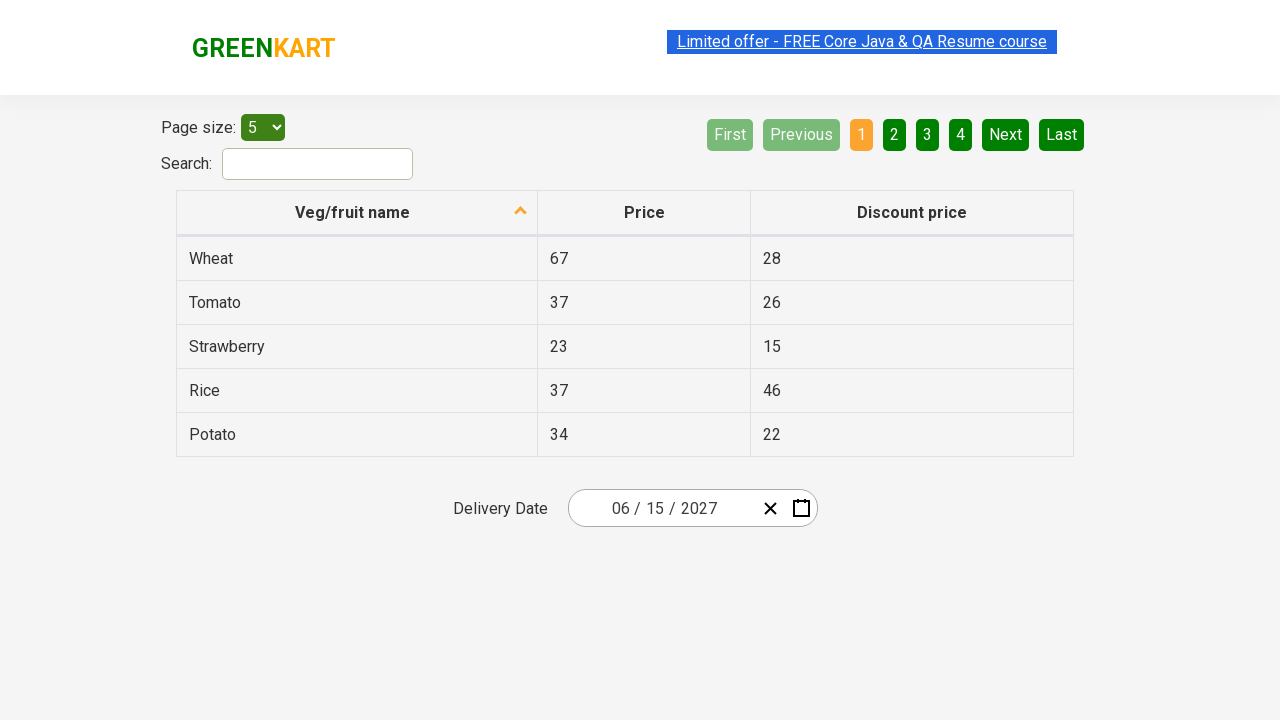

Verified input field 1 has correct value: 15
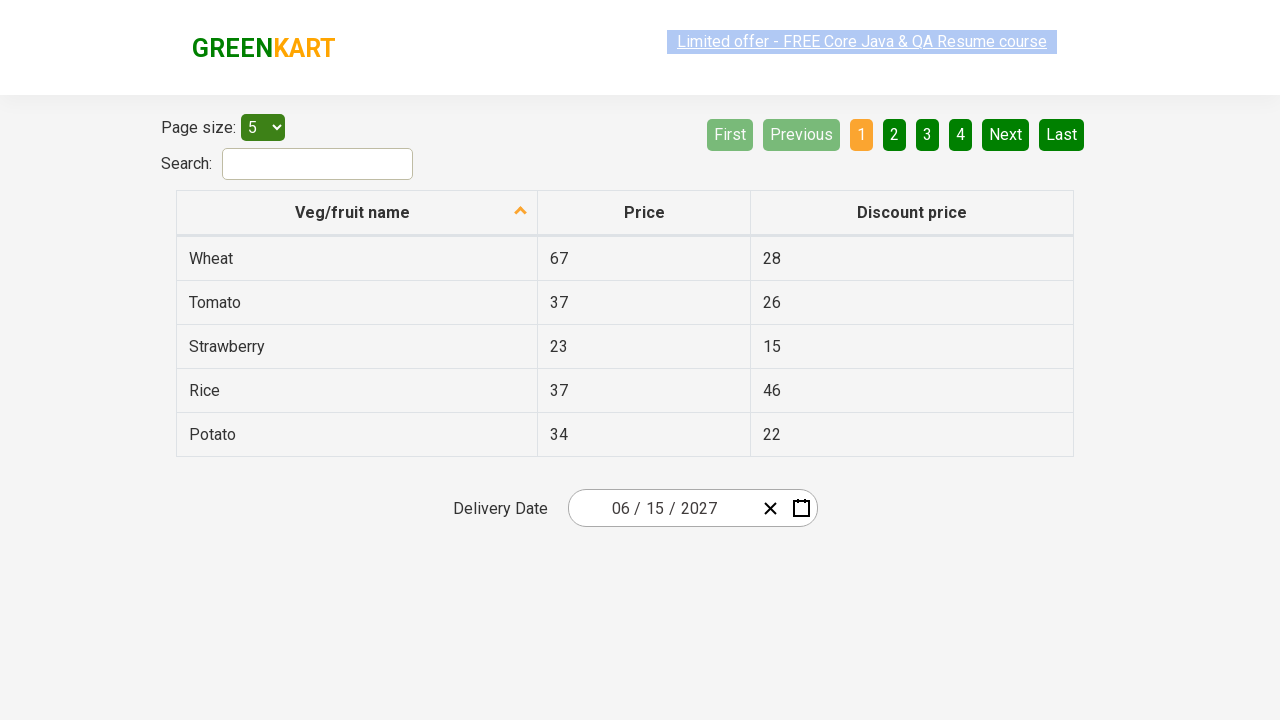

Verified input field 2 has correct value: 2027
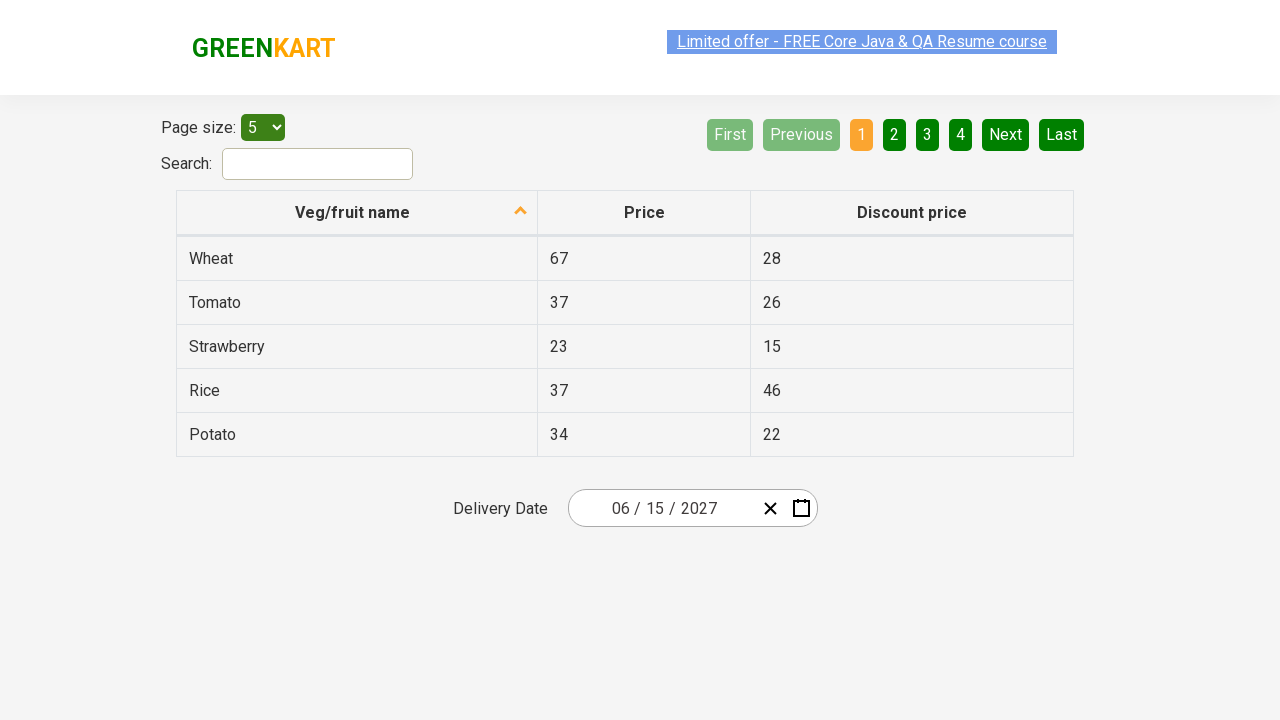

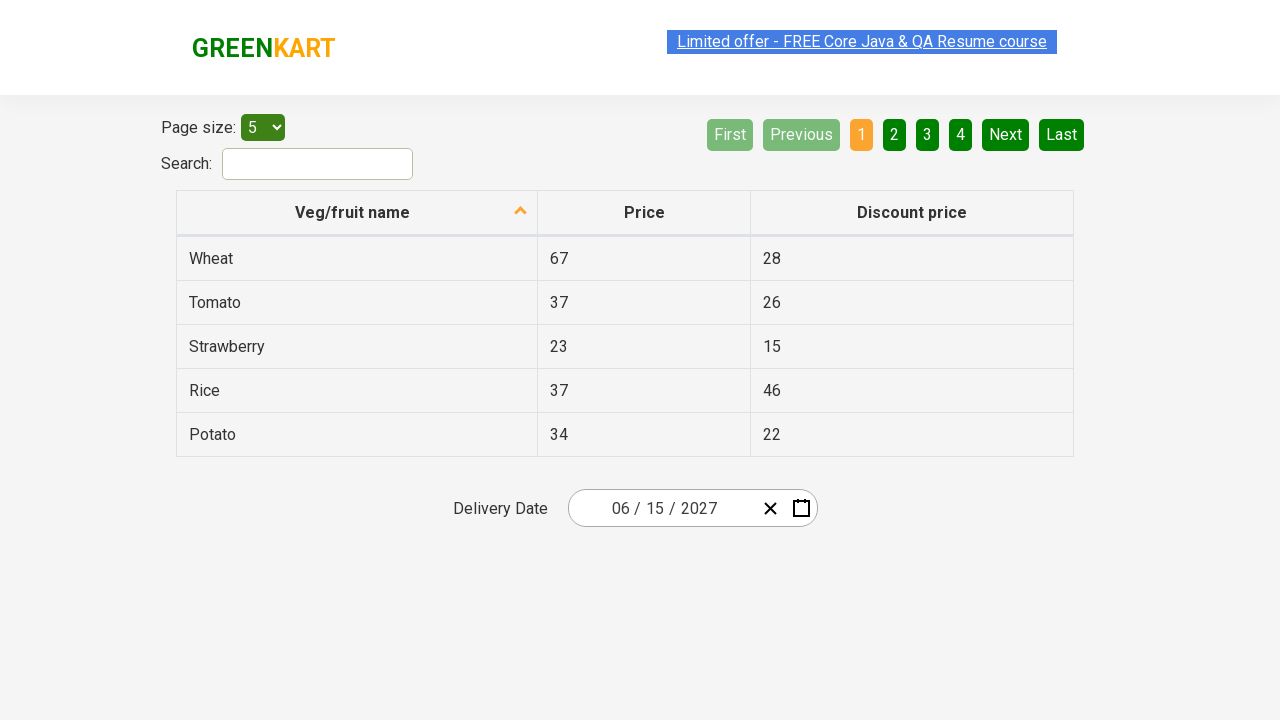